Tests add and remove element functionality by adding an element and then removing it

Starting URL: https://the-internet.herokuapp.com/

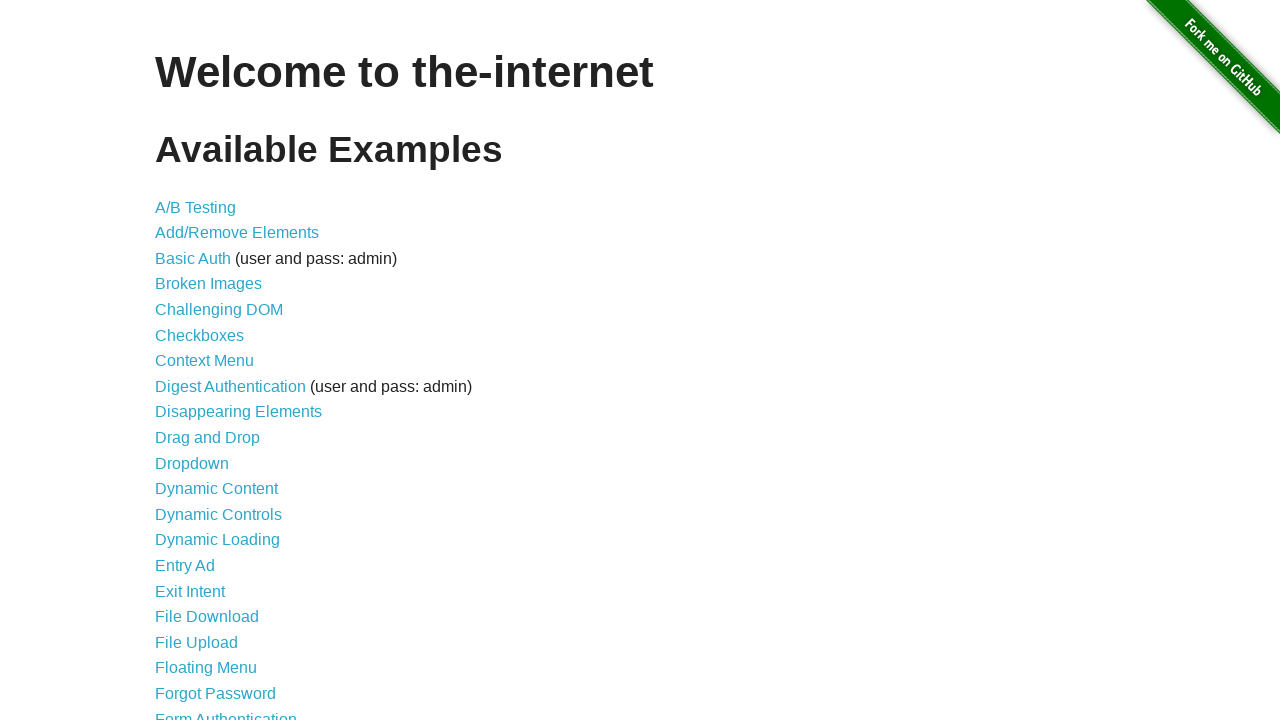

Clicked link to navigate to Add/Remove Elements page at (237, 233) on a[href='/add_remove_elements/']
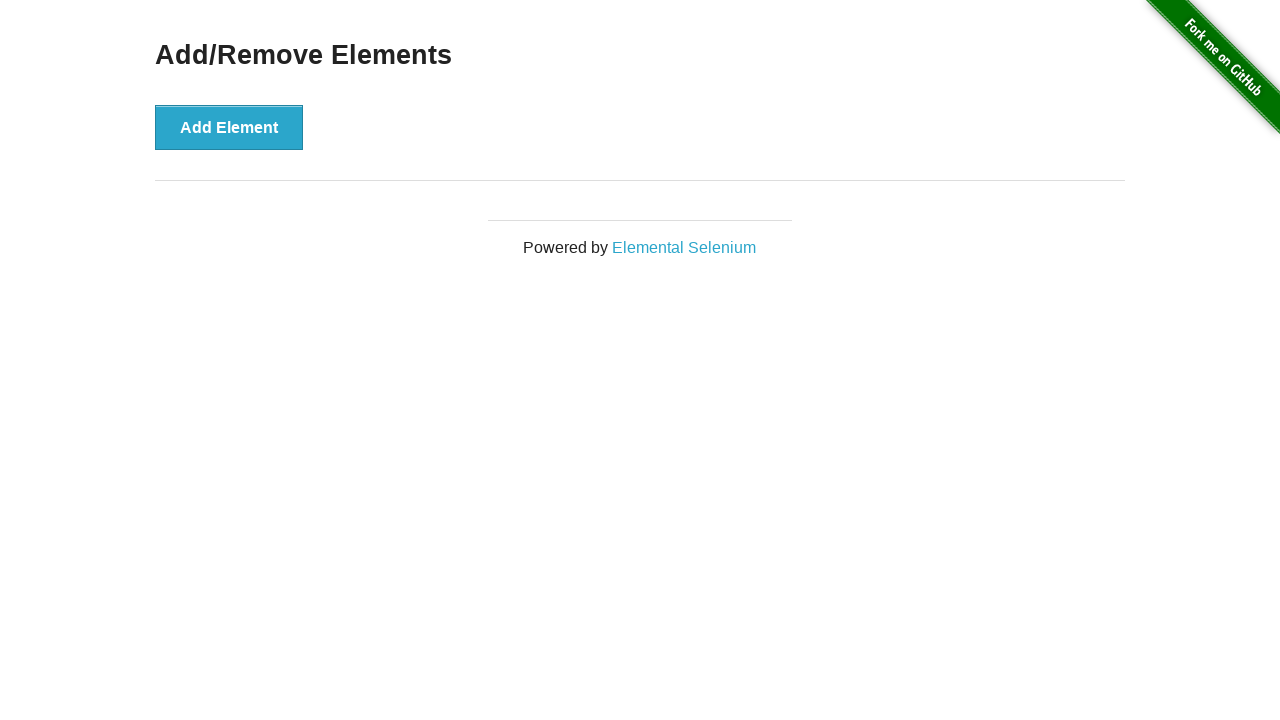

Clicked Add Element button to add a new element at (229, 127) on button[onclick='addElement()']
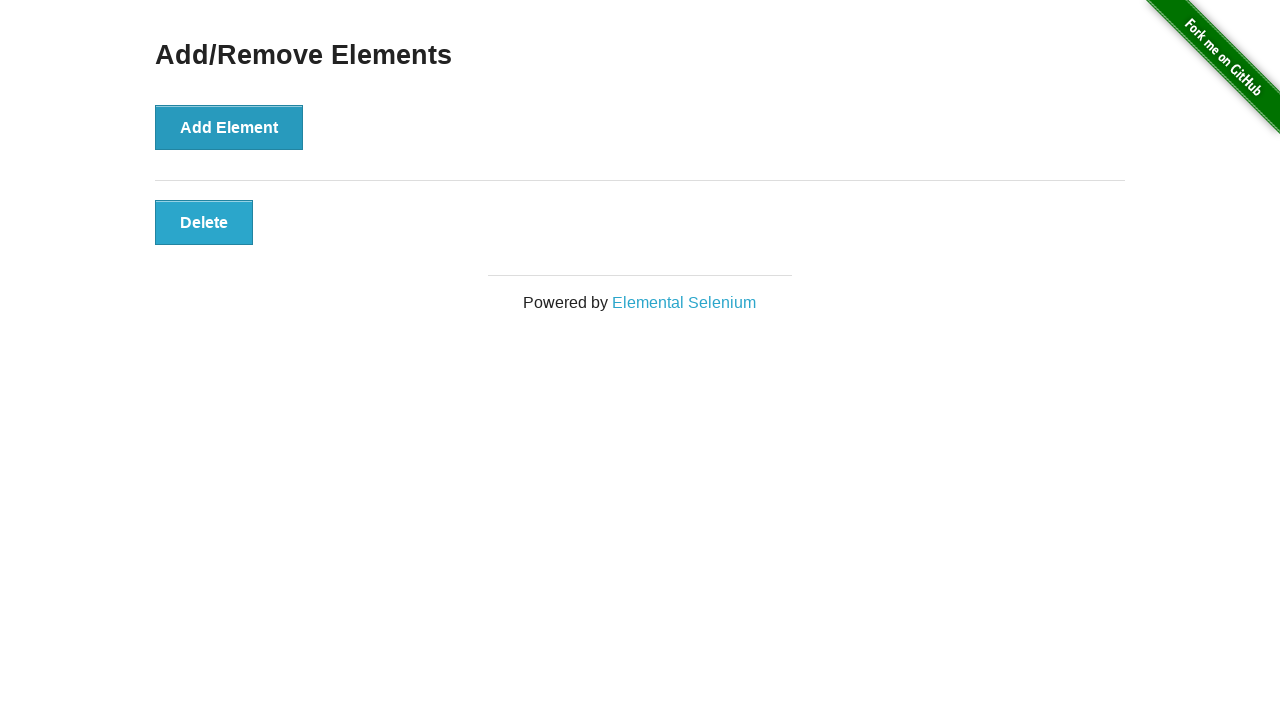

Clicked the added element button to remove it at (204, 222) on button.added-manually
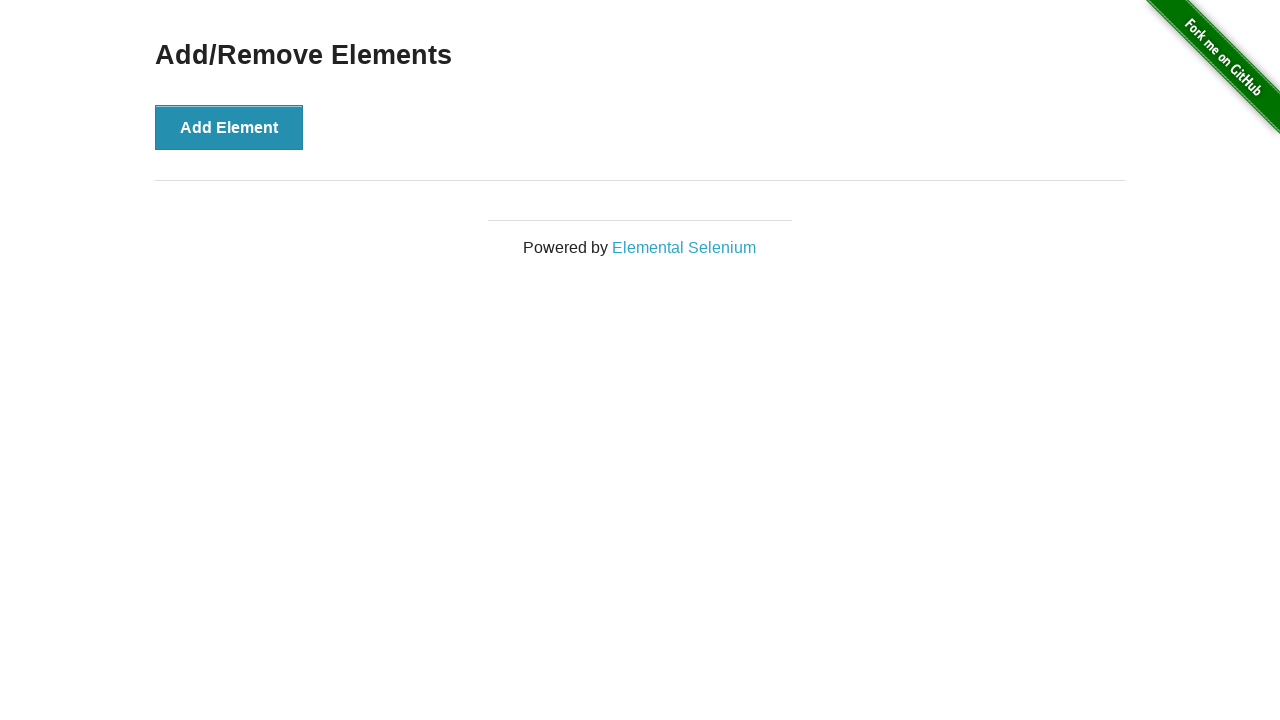

Waited 500ms to confirm element removal
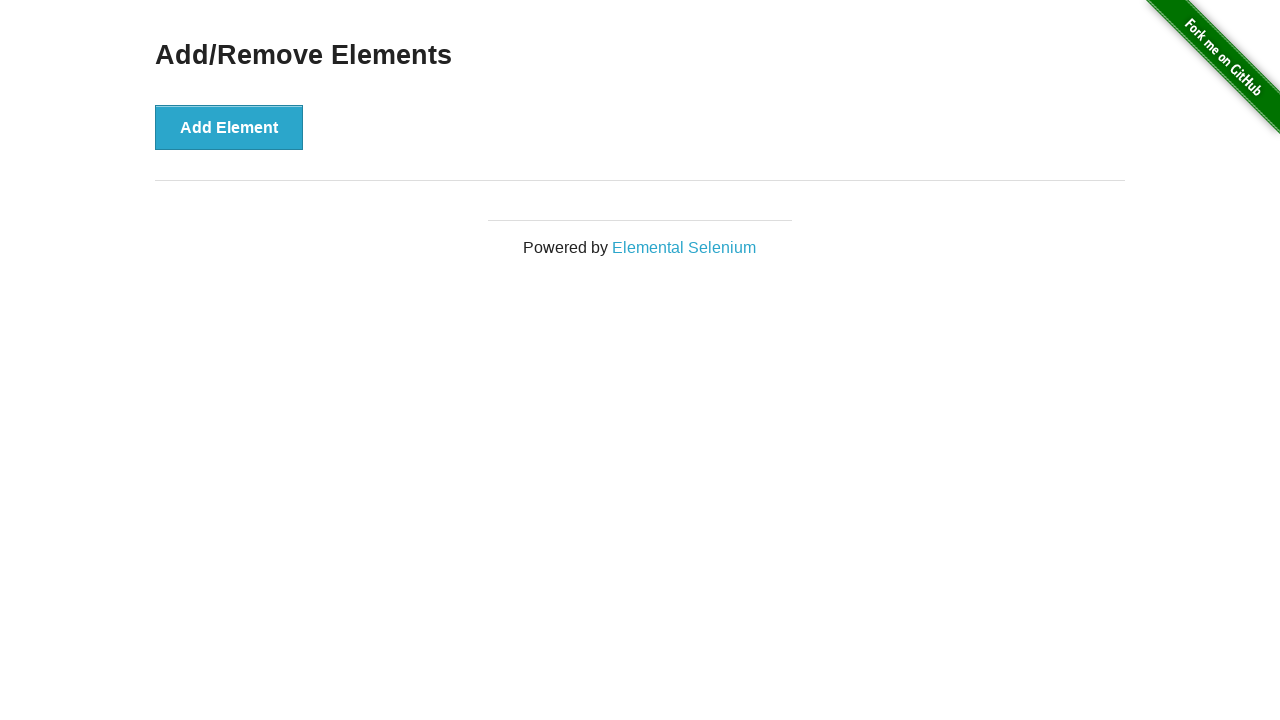

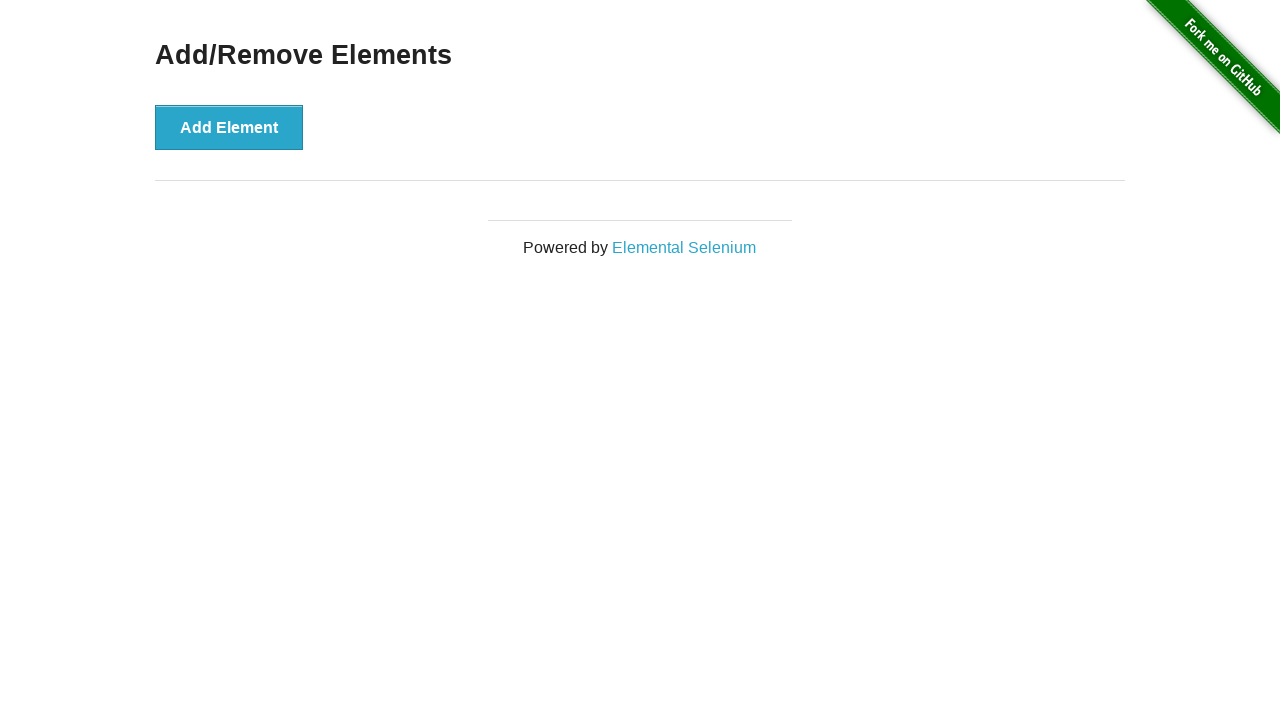